Tests the add-to-cart functionality on an e-commerce demo site by clicking the "Add to Cart" button on a product and verifying the product appears in the cart pane.

Starting URL: https://bstackdemo.com

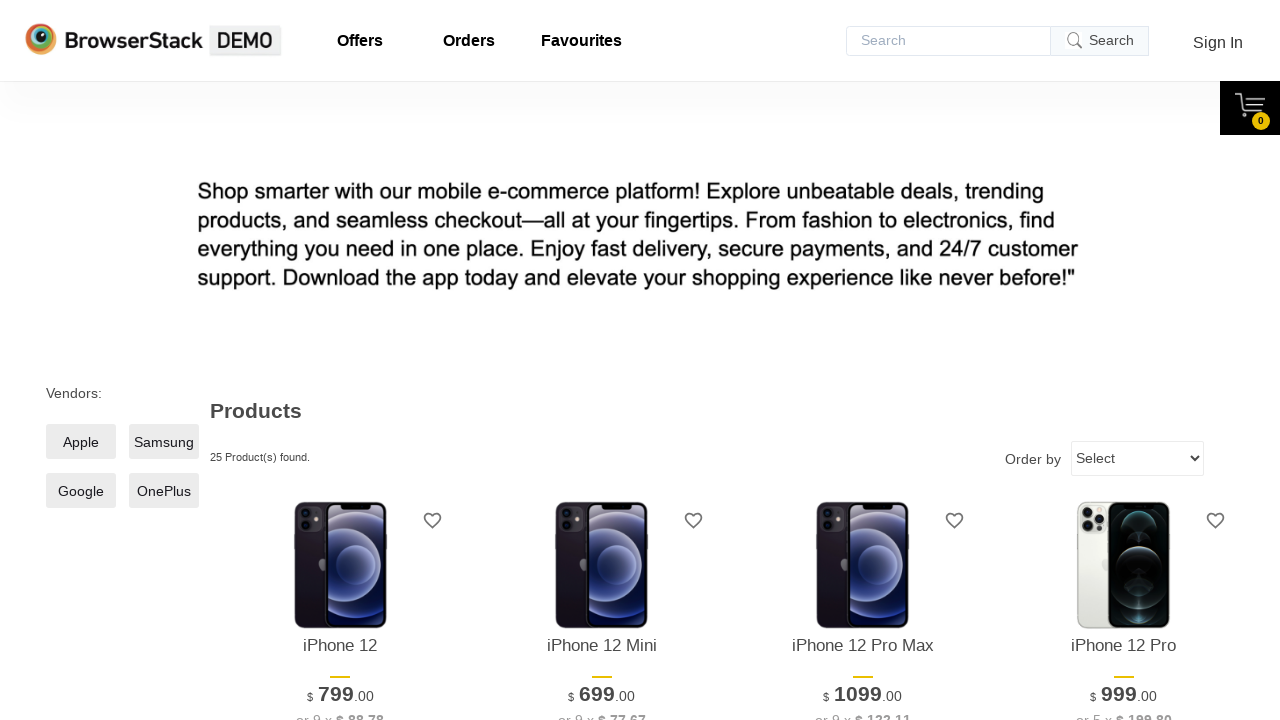

Page title loaded and contains 'StackDemo'
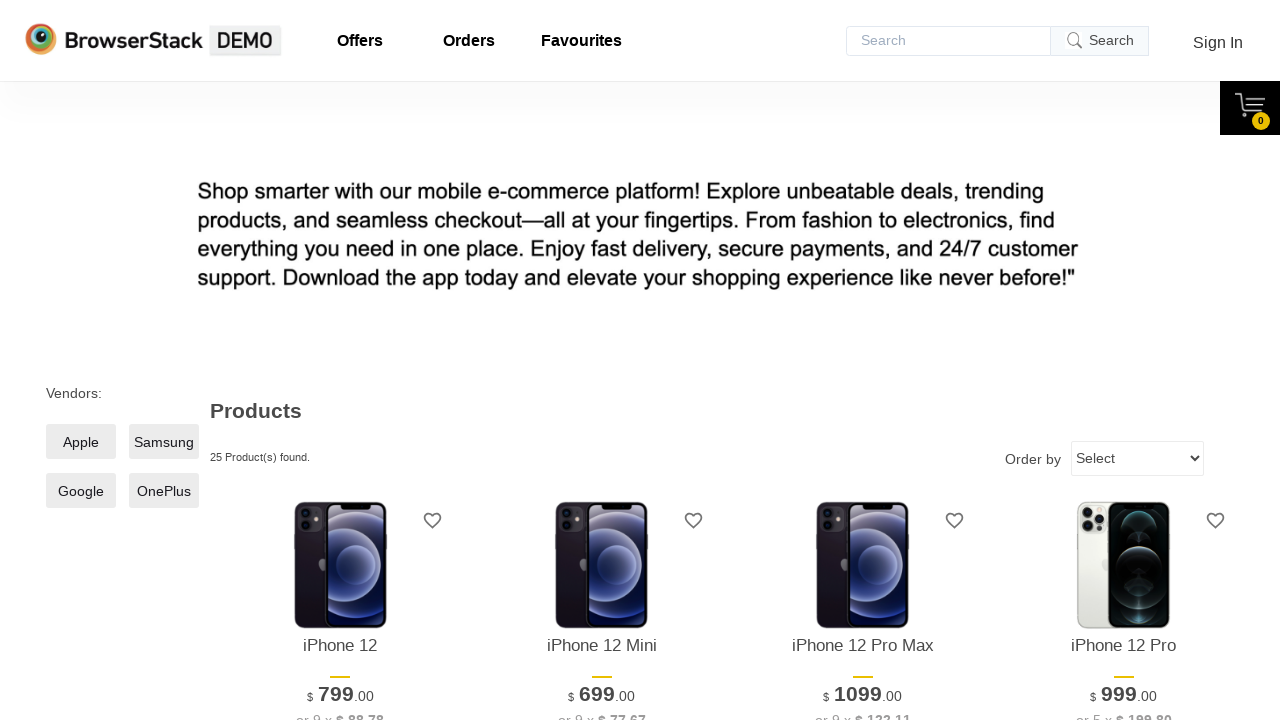

Product element became visible
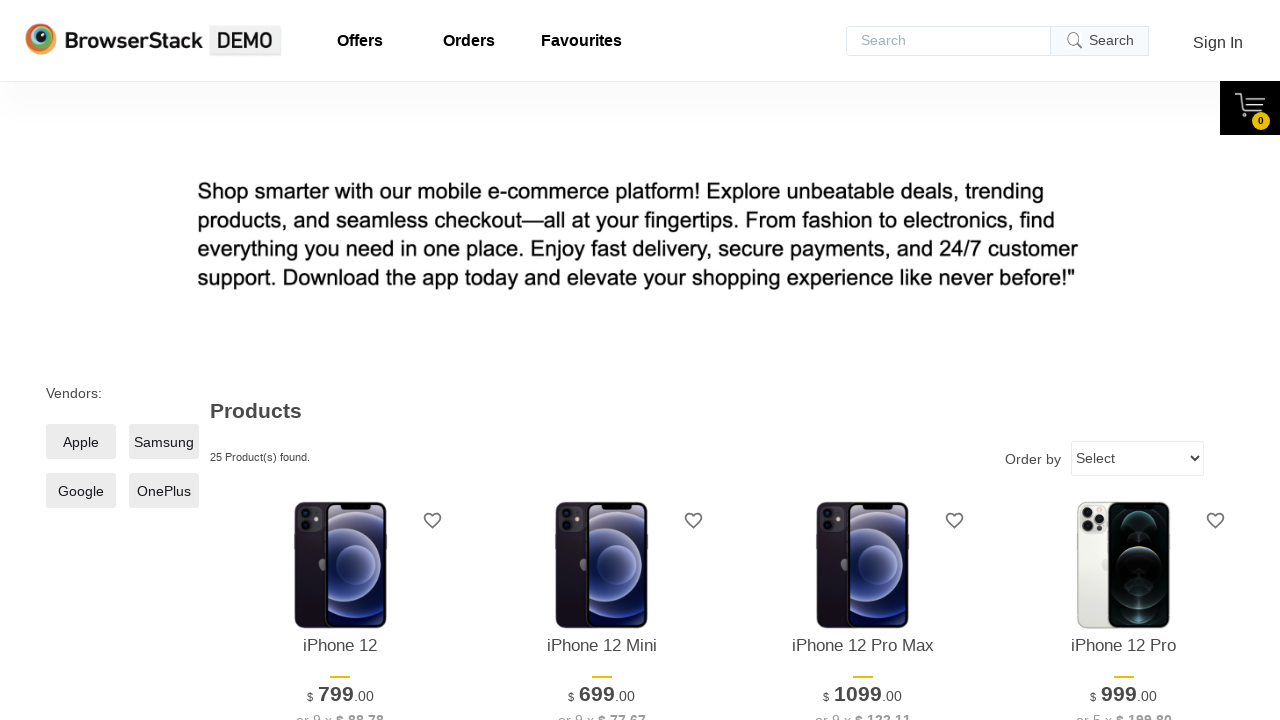

Captured product name: 'iPhone 12'
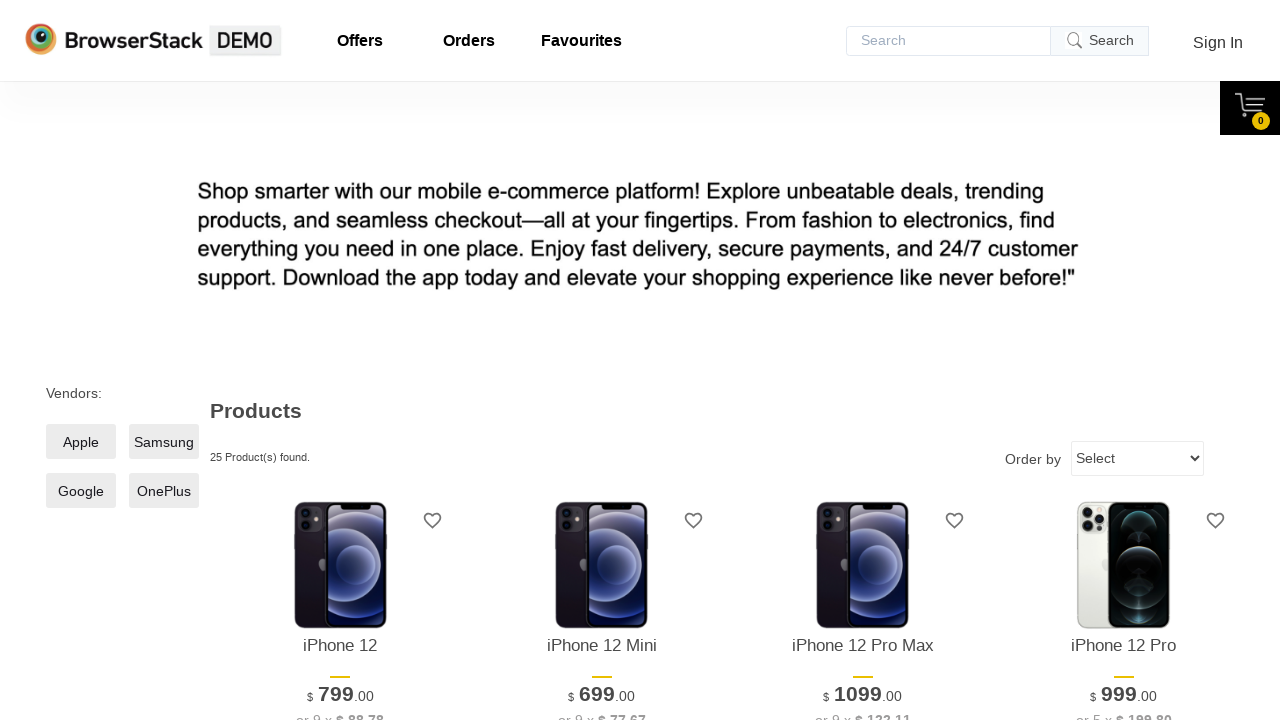

Add to Cart button became visible
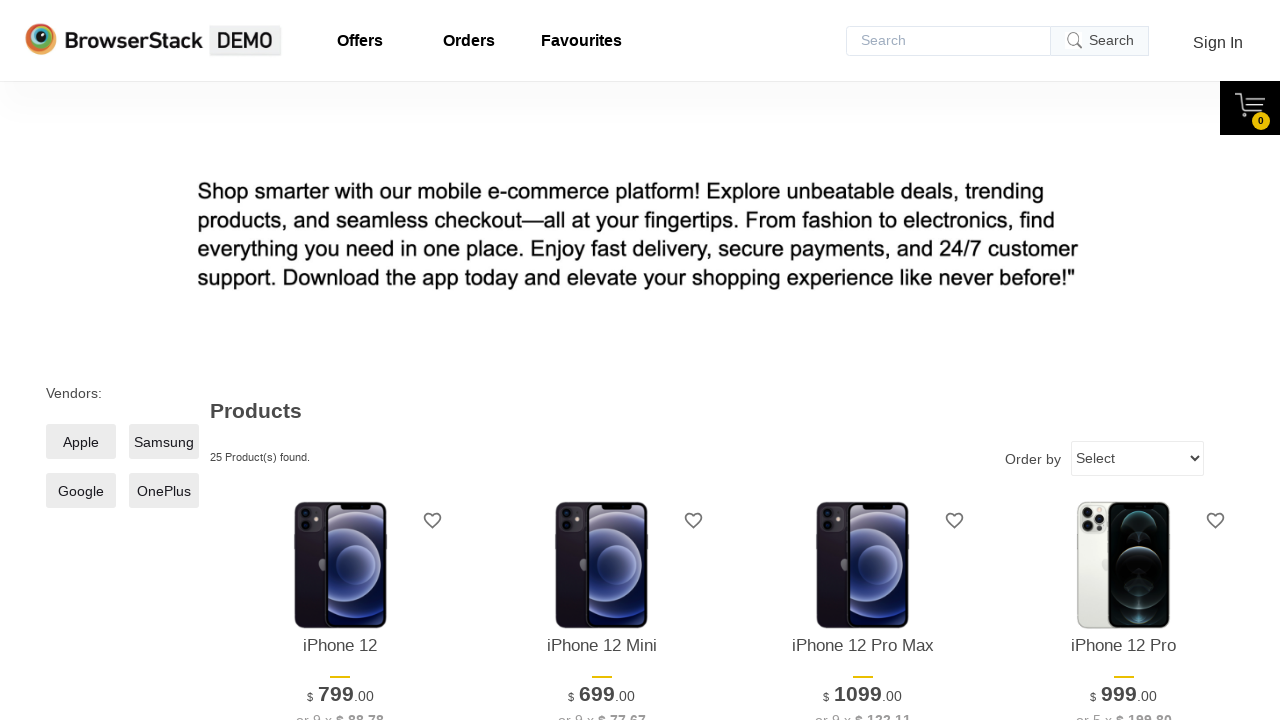

Clicked Add to Cart button at (340, 361) on xpath=//*[@id="1"]/div[4]
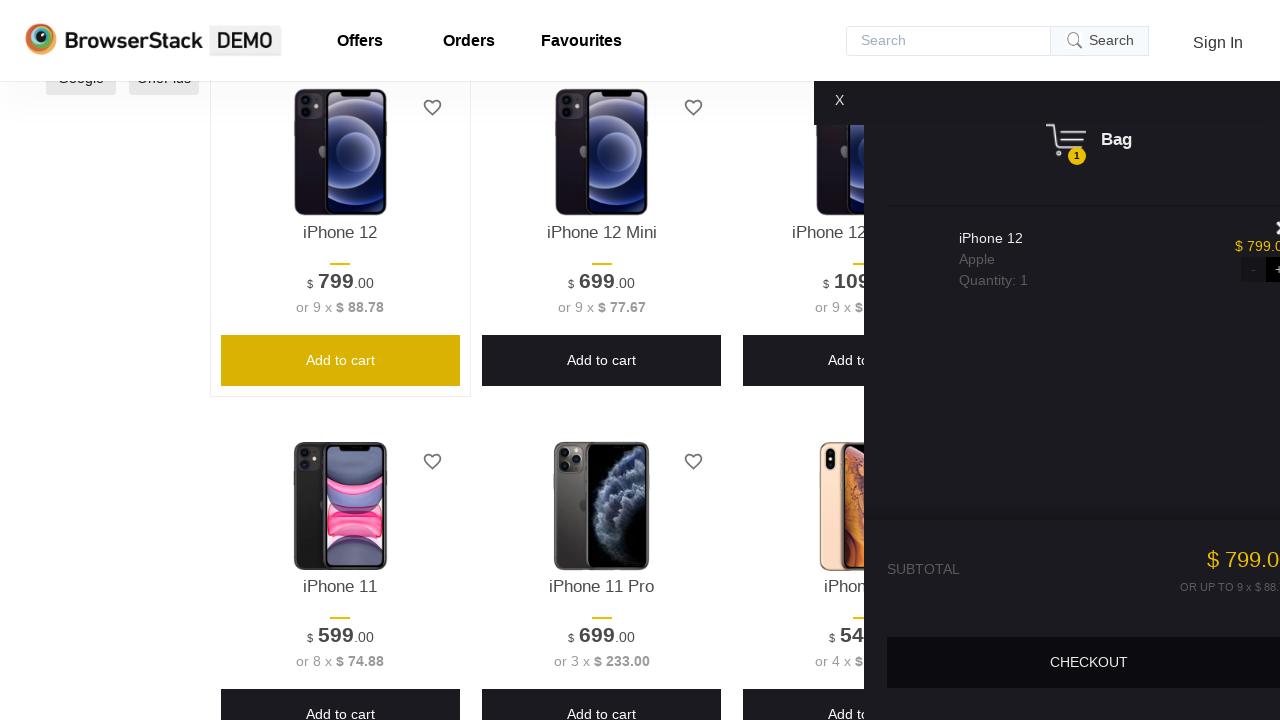

Product appeared in cart pane
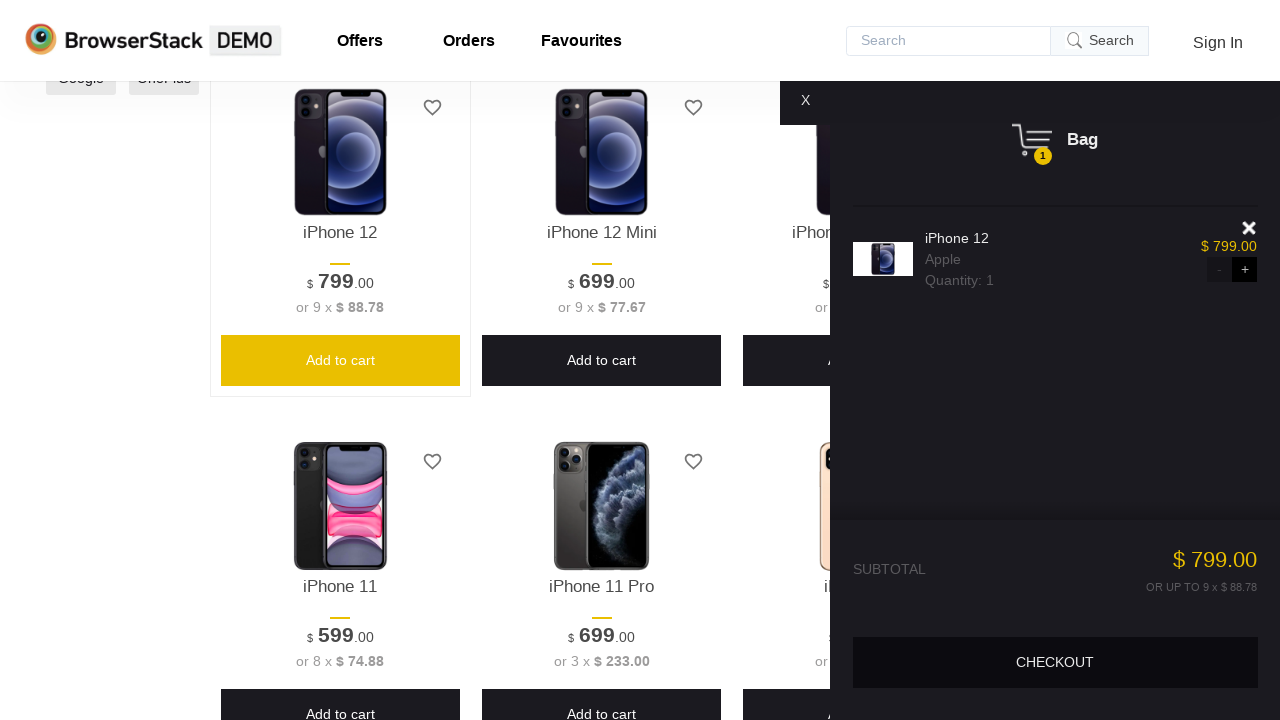

Captured product name in cart: 'iPhone 12'
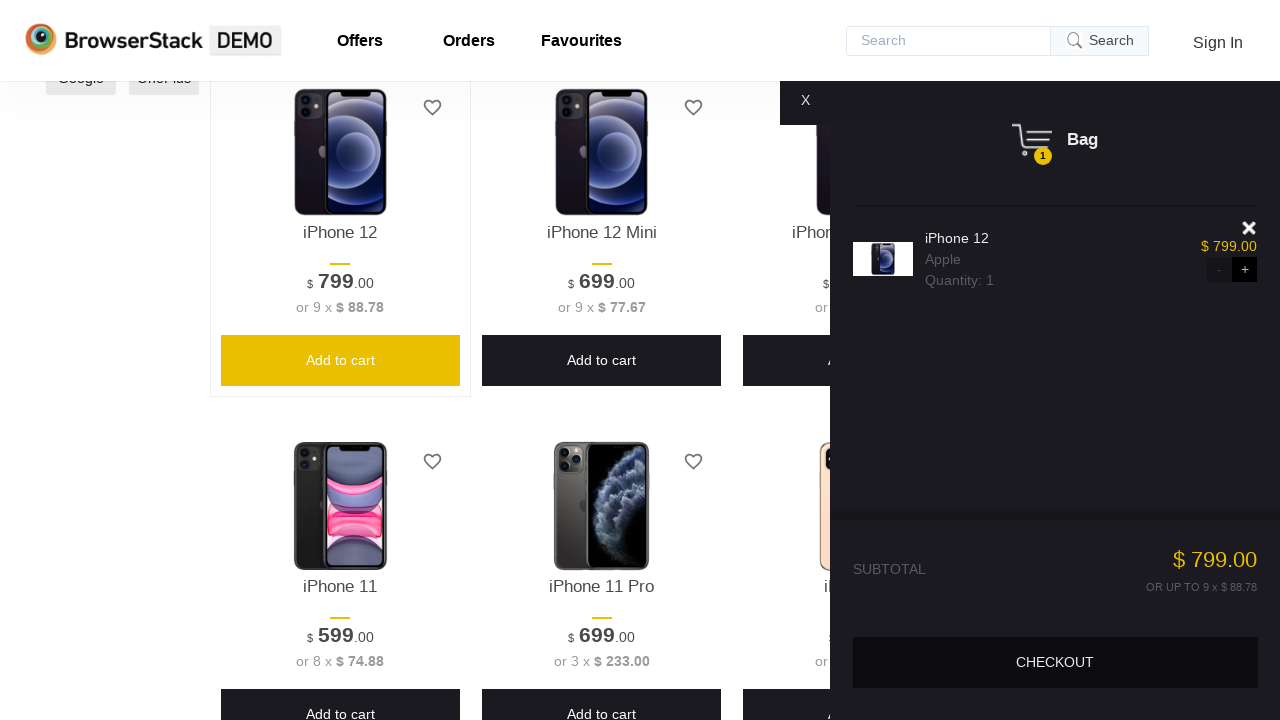

Product name verification passed - cart contains correct product
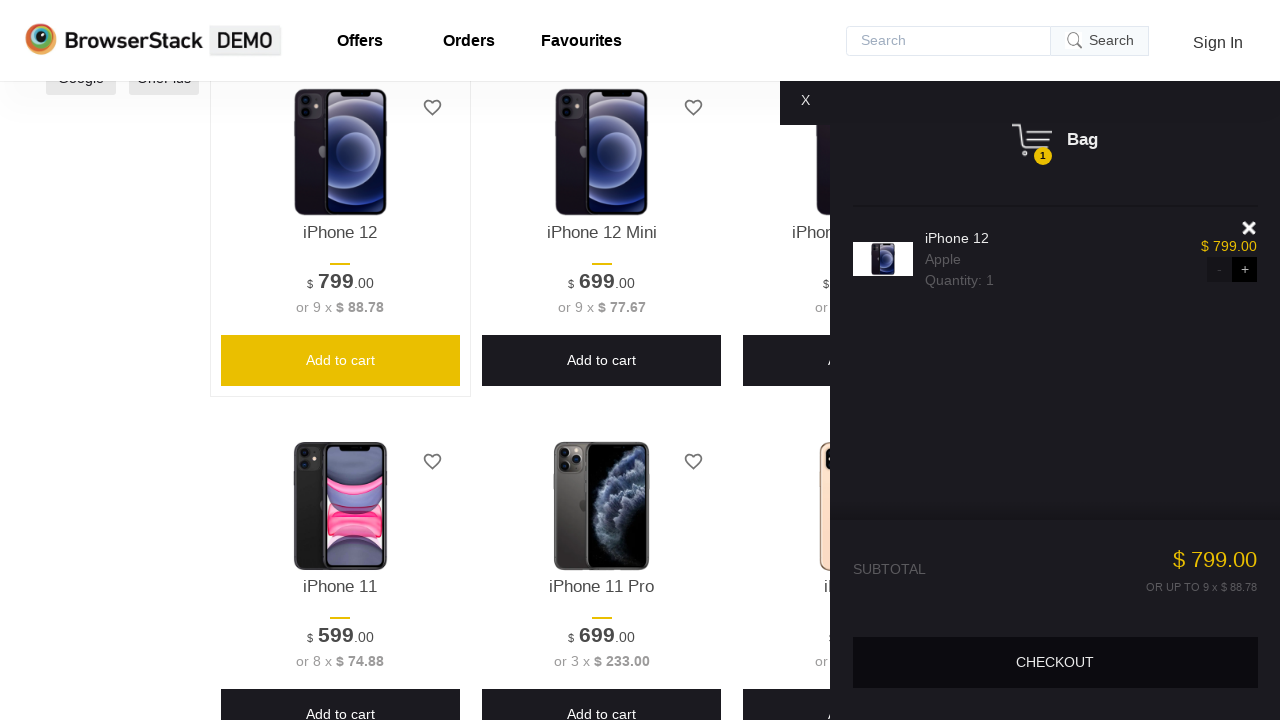

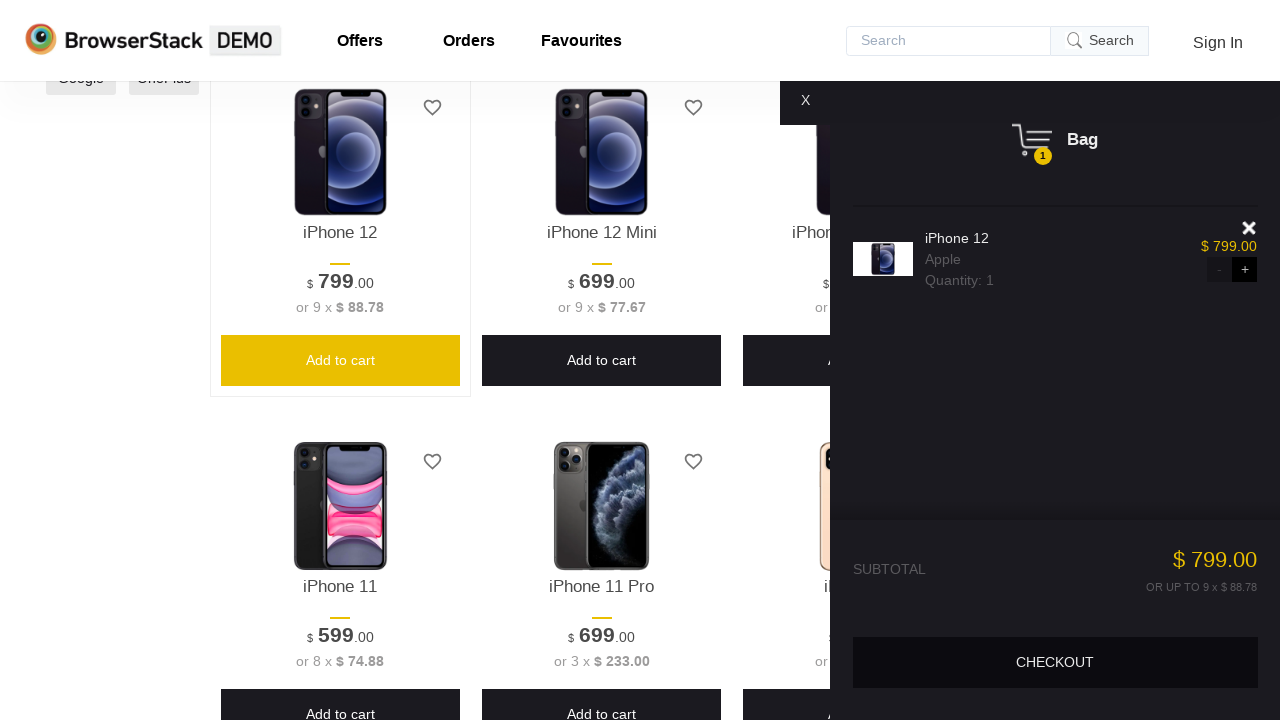